Tests that registering a user with an already existing username shows an appropriate error message about the username already existing.

Starting URL: https://buggy.justtestit.org/register

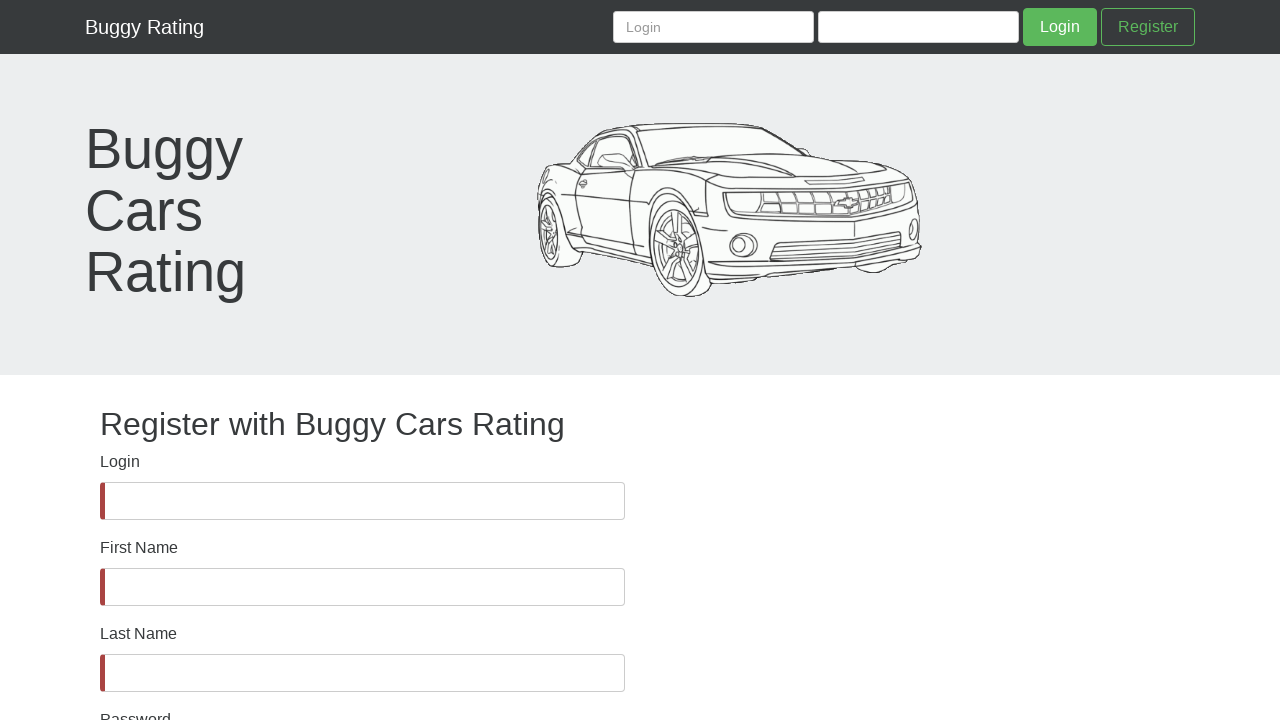

Clicked Login field at (362, 501) on internal:label="Login"i
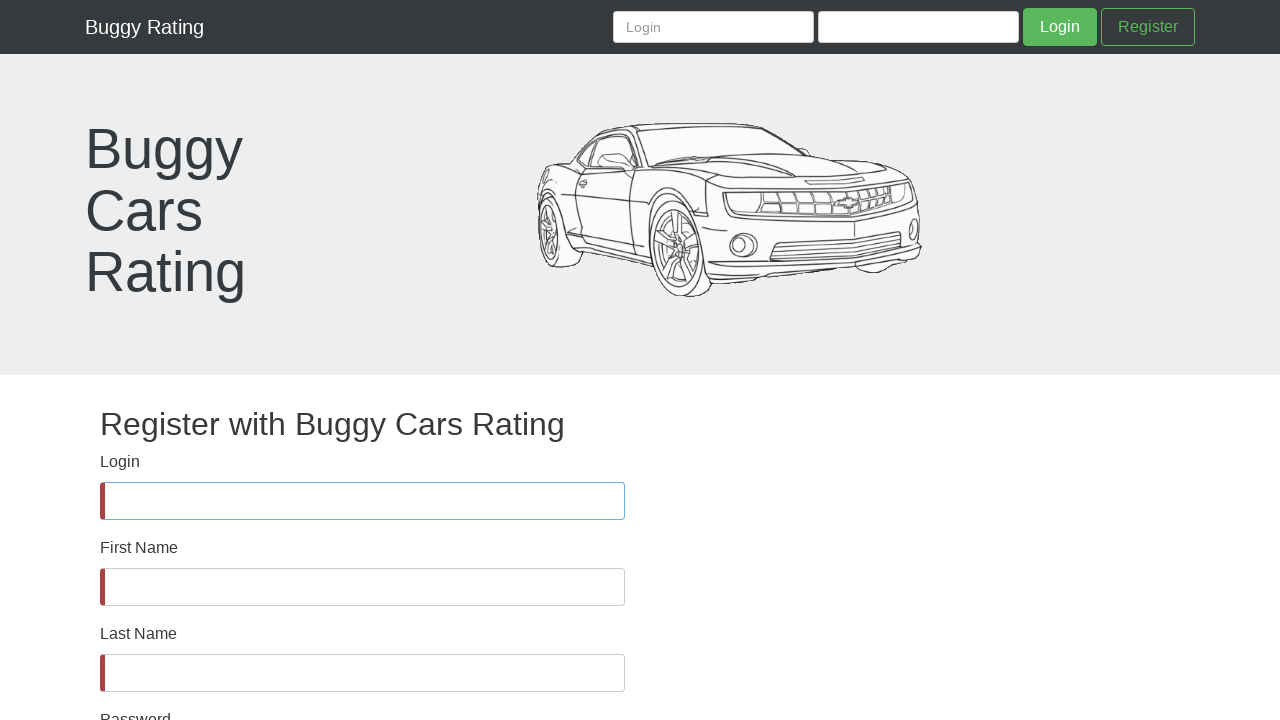

Filled Login field with existing username 'TestUser847' on internal:label="Login"i
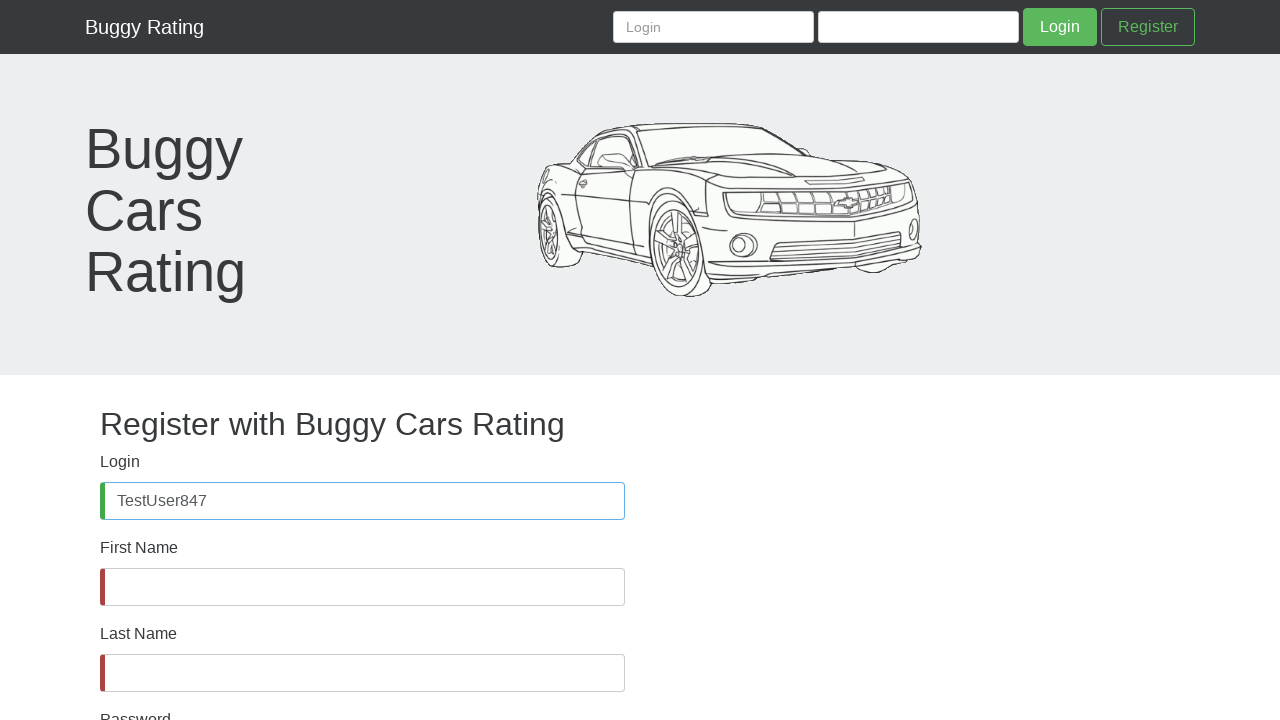

Clicked First Name field at (362, 587) on internal:label="First Name"i
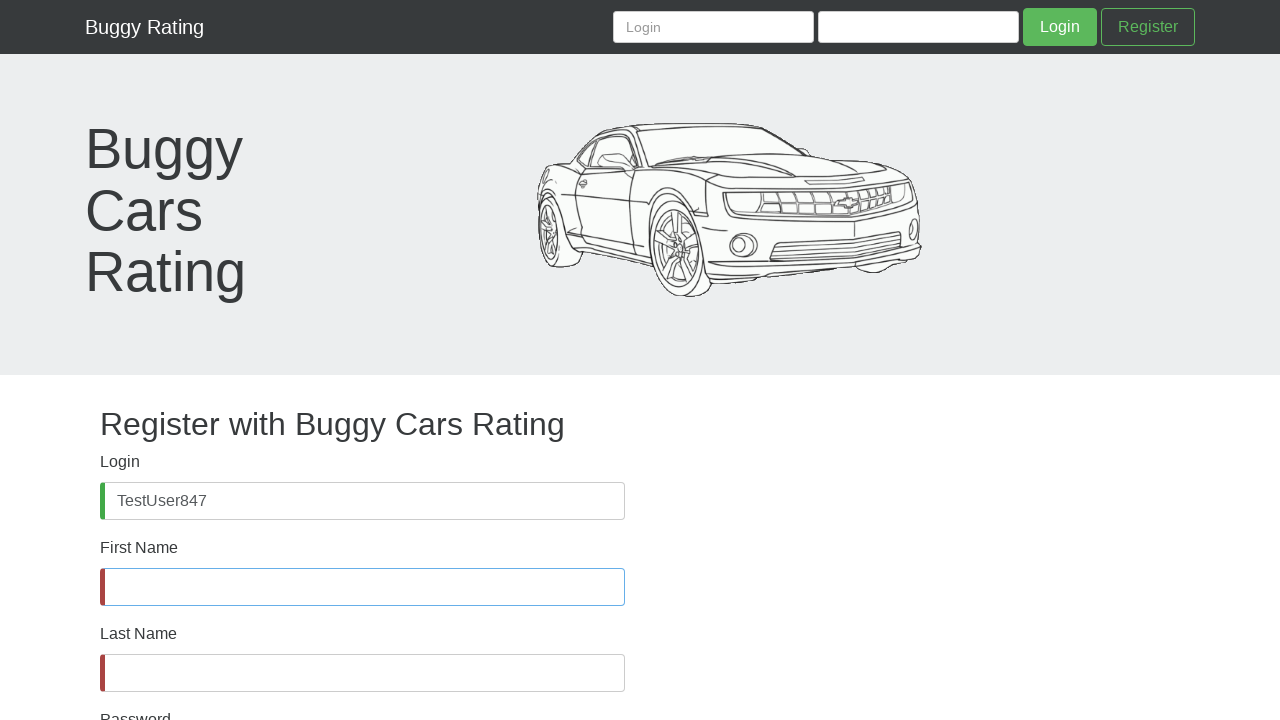

Filled First Name field with 'Marcus' on internal:label="First Name"i
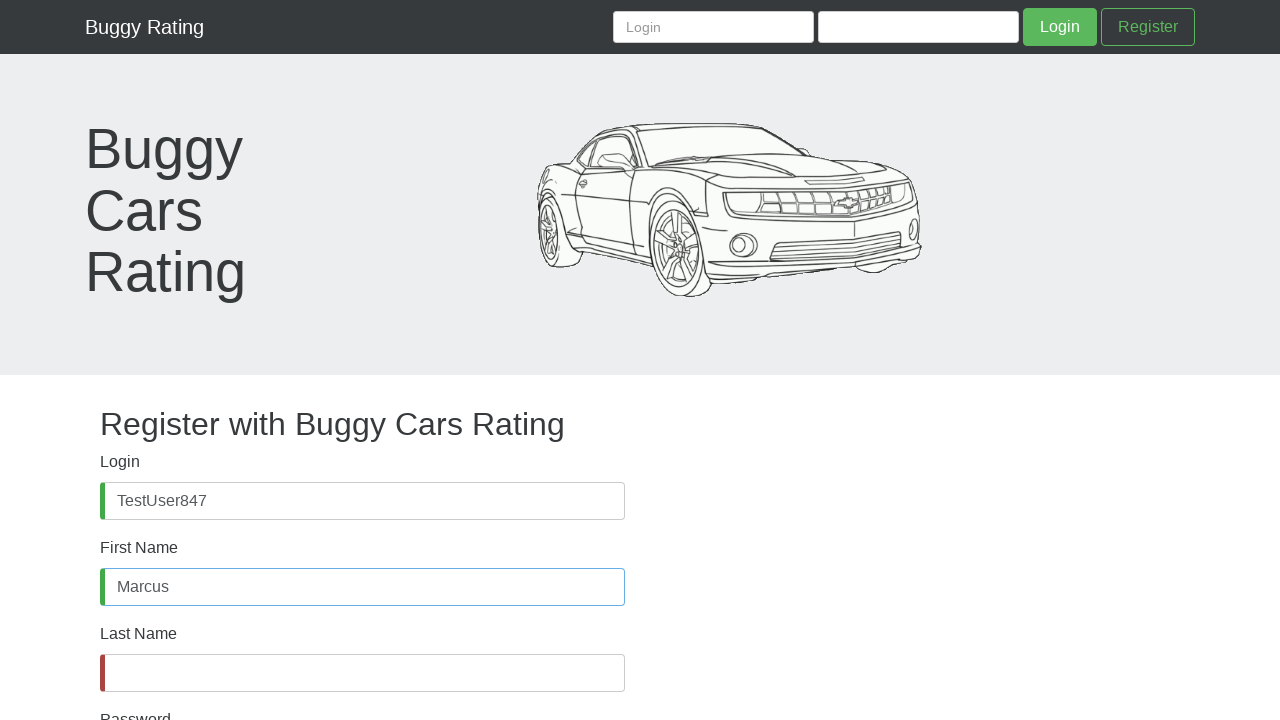

Clicked Last Name field at (362, 673) on internal:label="Last Name"i
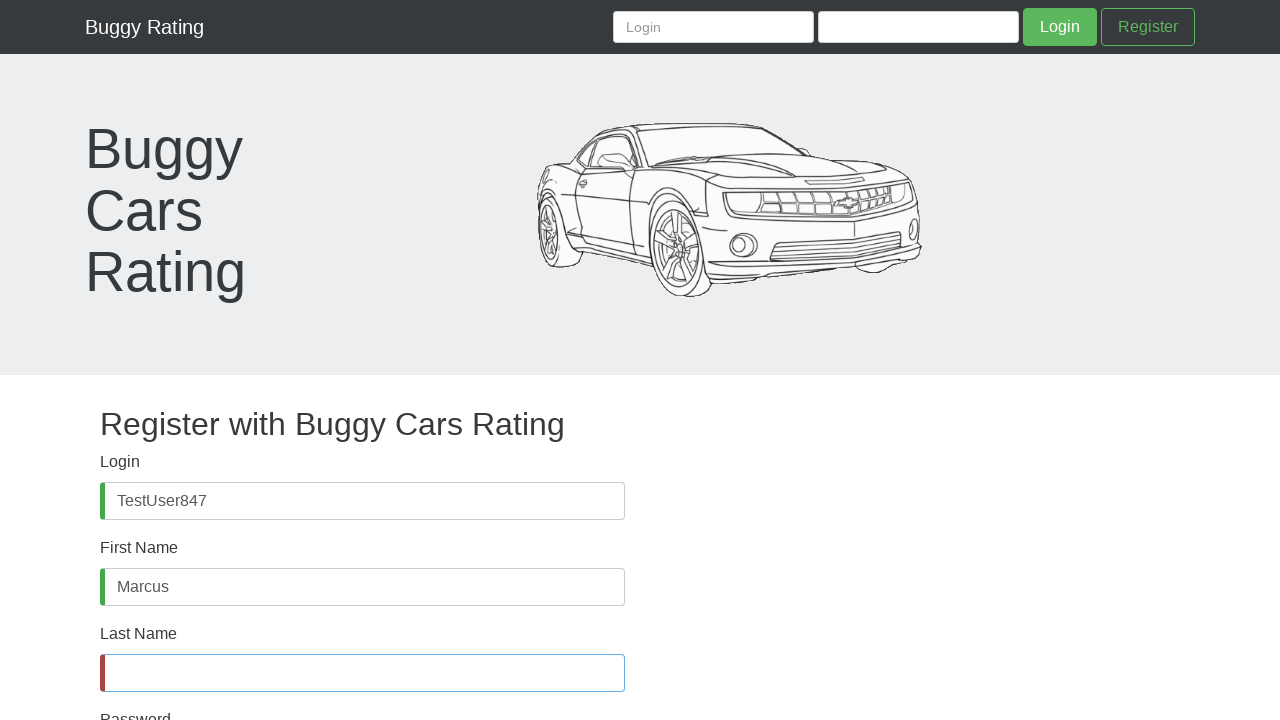

Filled Last Name field with 'Rivera' on internal:label="Last Name"i
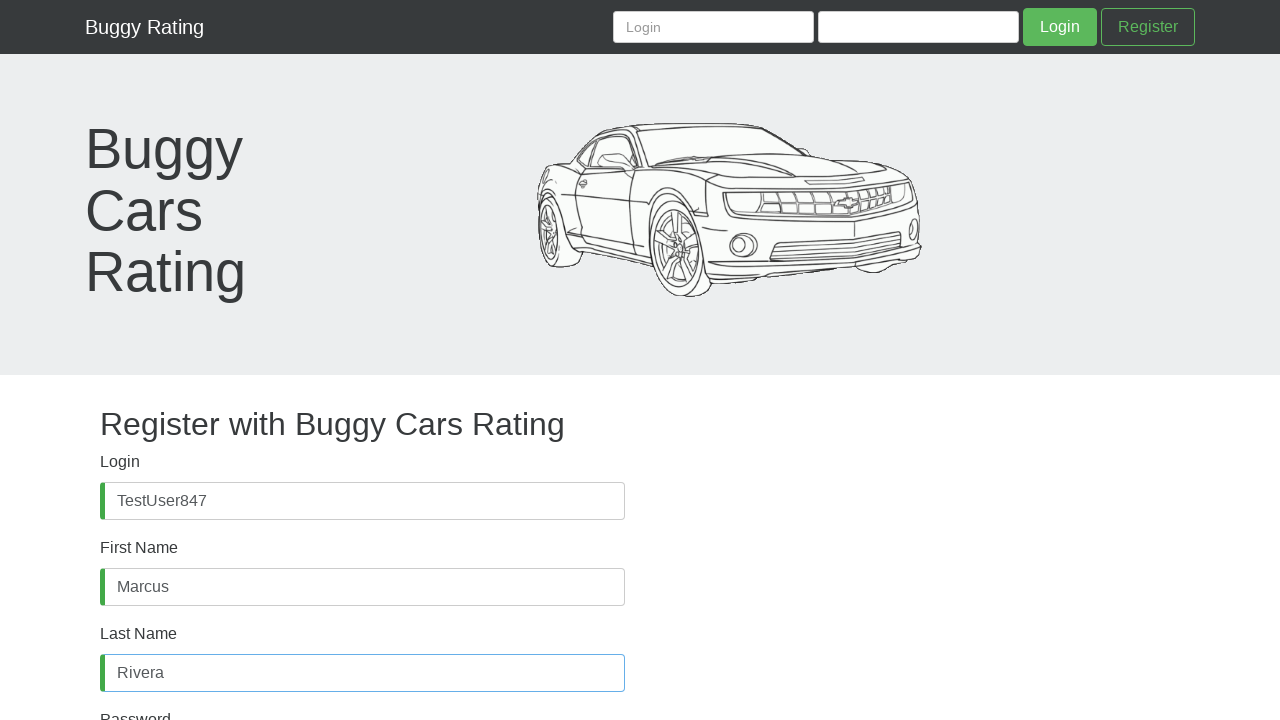

Clicked Password field at (362, 488) on internal:label="Password"s
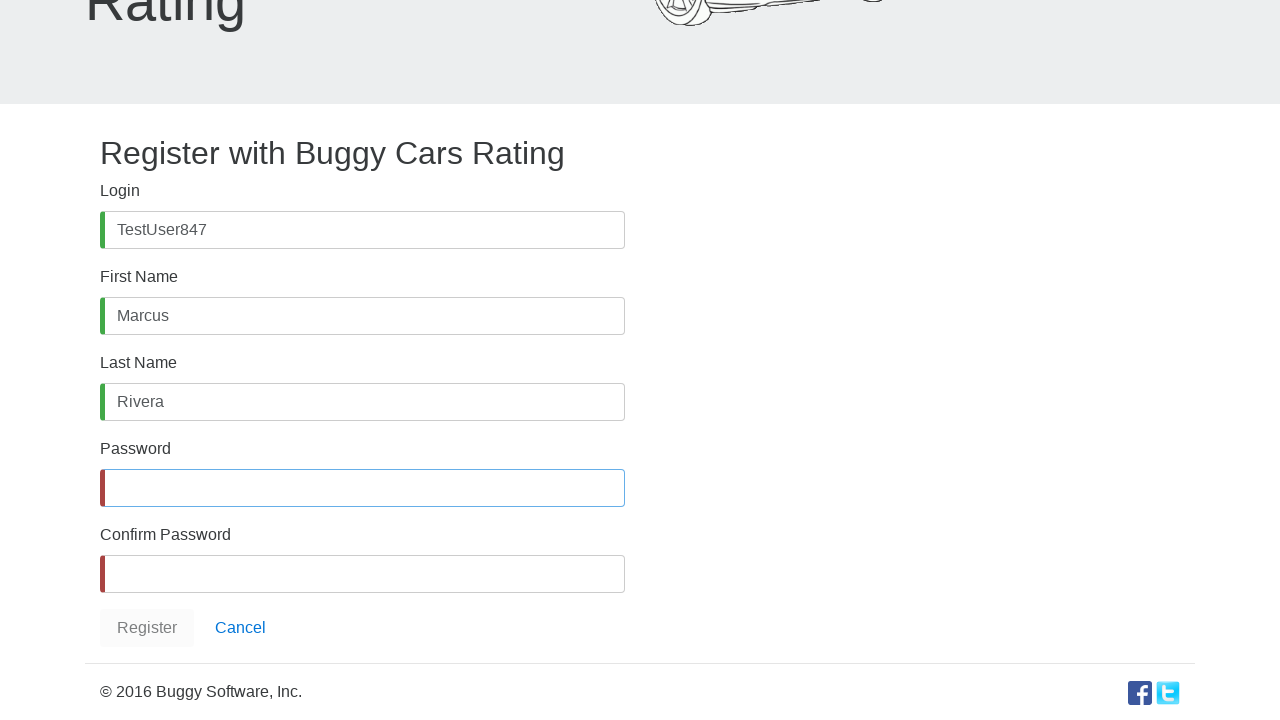

Filled Password field with 'Marcus88*' on internal:label="Password"s
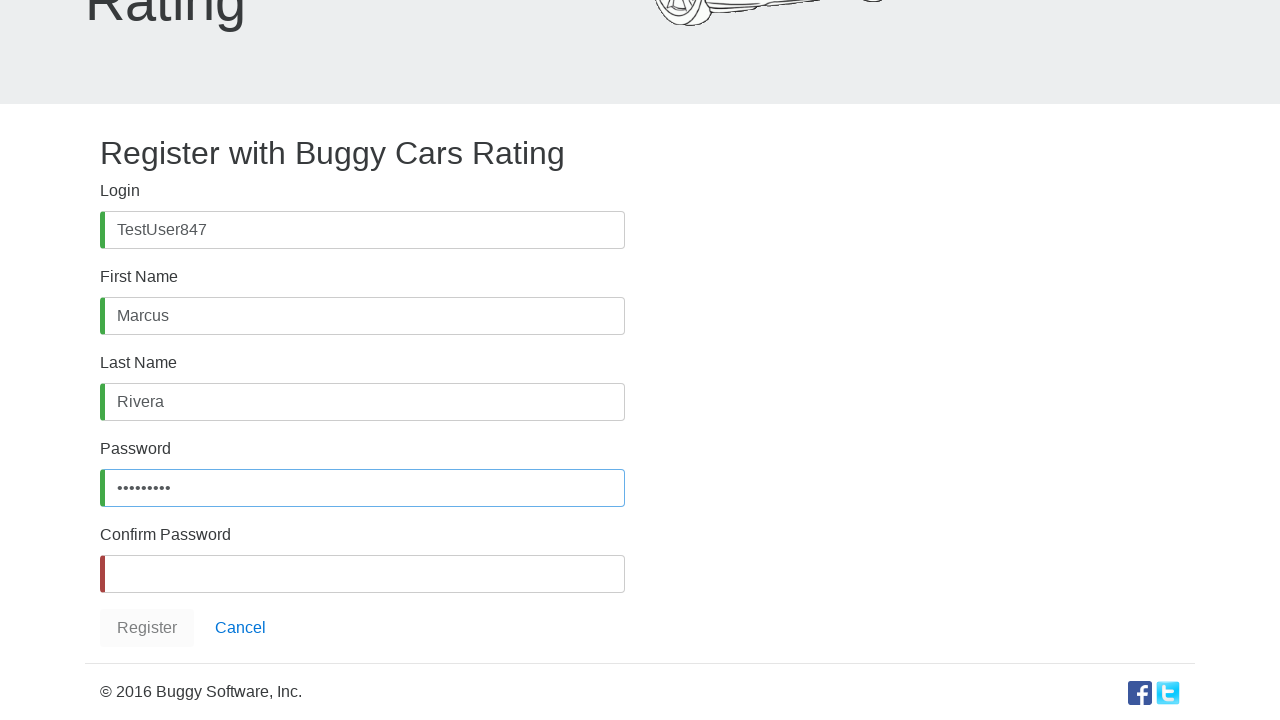

Clicked Confirm Password field at (362, 574) on internal:label="Confirm Password"i
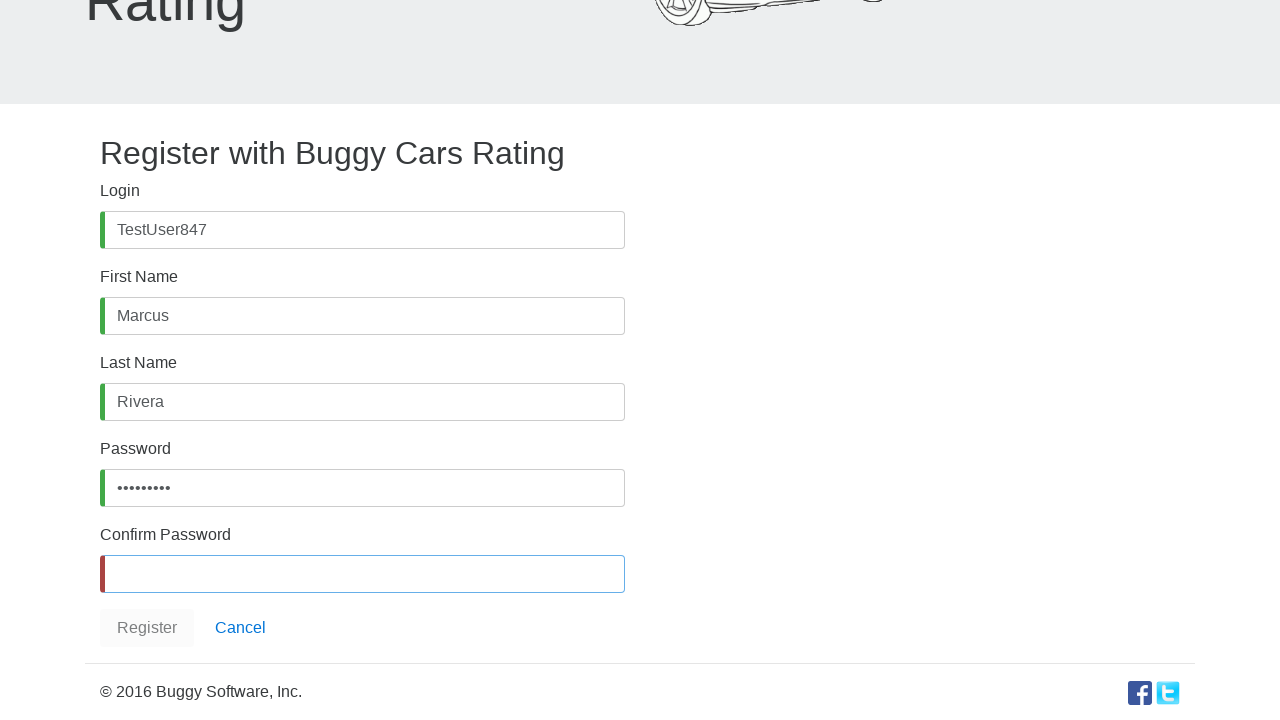

Filled Confirm Password field with 'Marcus88*' on internal:label="Confirm Password"i
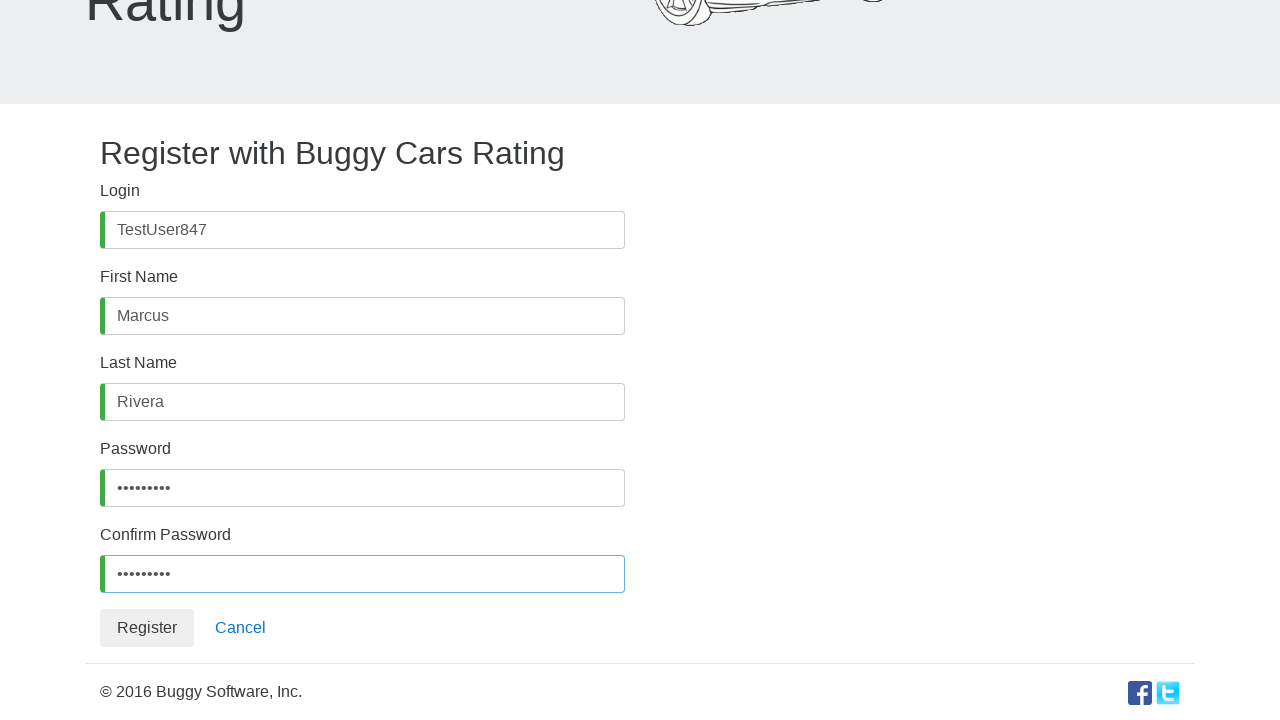

Clicked Register button to submit form at (147, 628) on internal:role=button[name="Register"i]
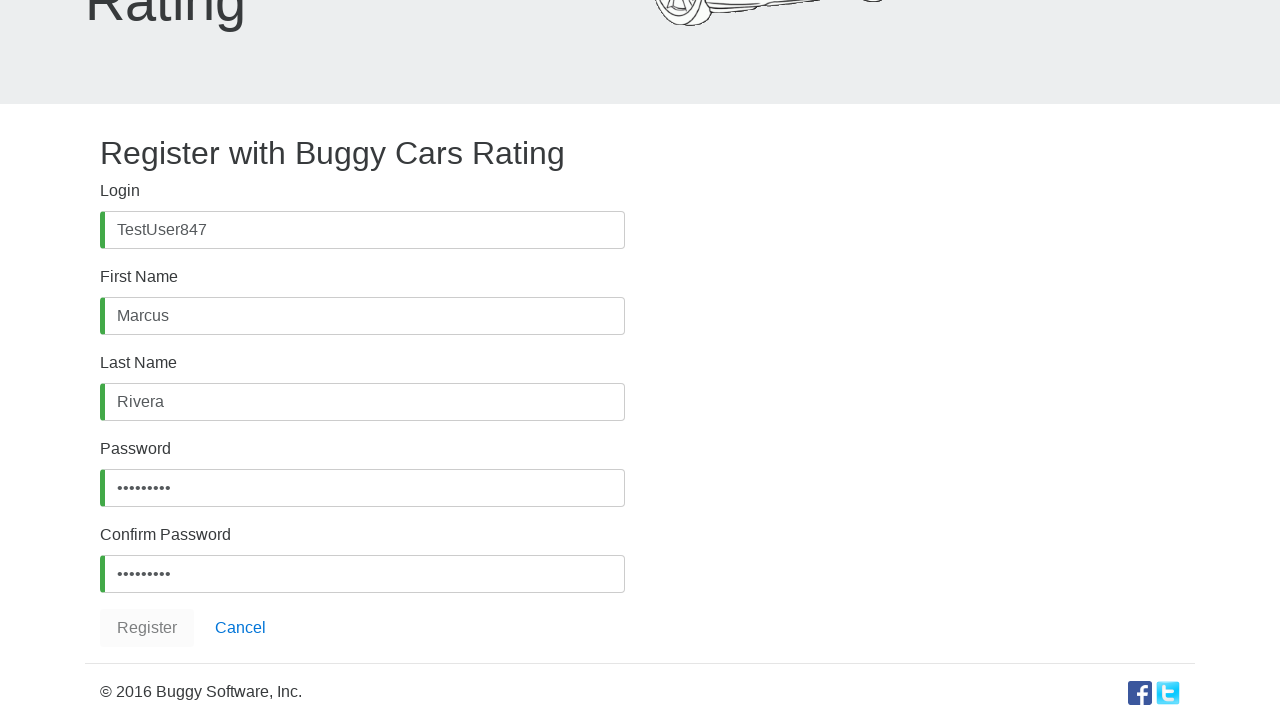

Error message 'UsernameExistsException' appeared confirming username already exists
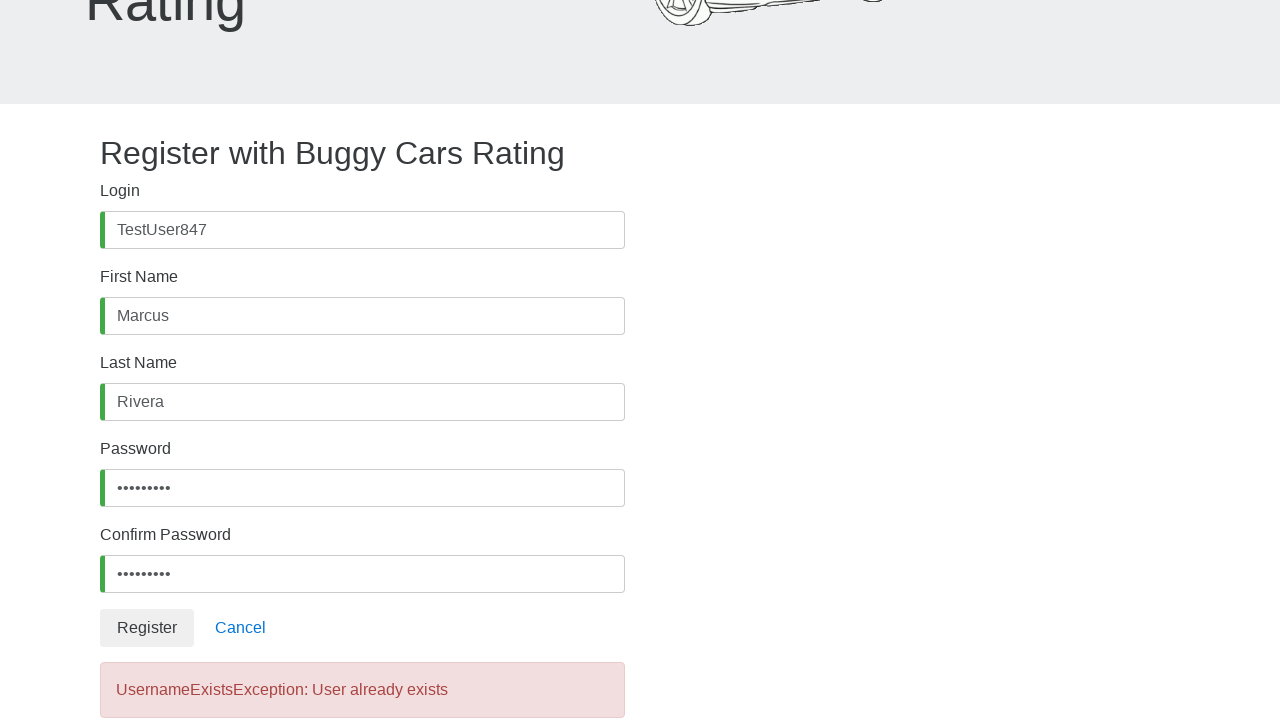

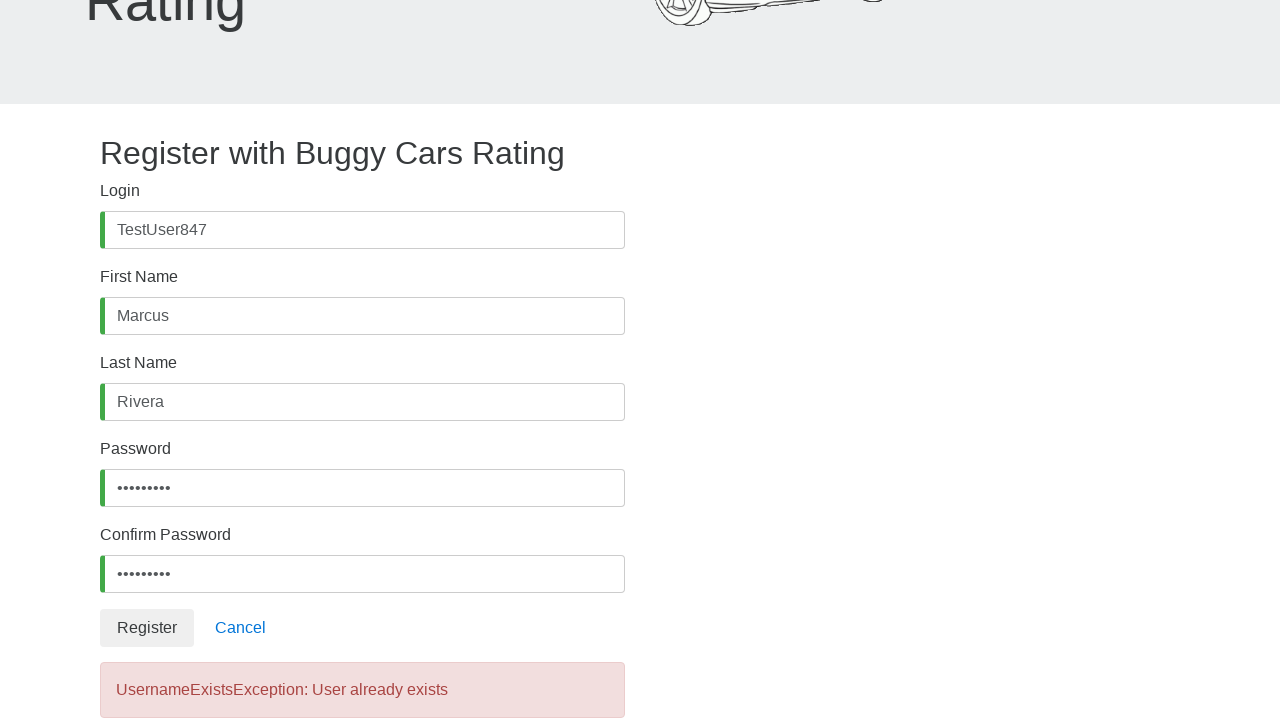